Navigates to the Amaysim homepage and clicks on the SIM plans link to view available plans.

Starting URL: https://www.amaysim.com.au/

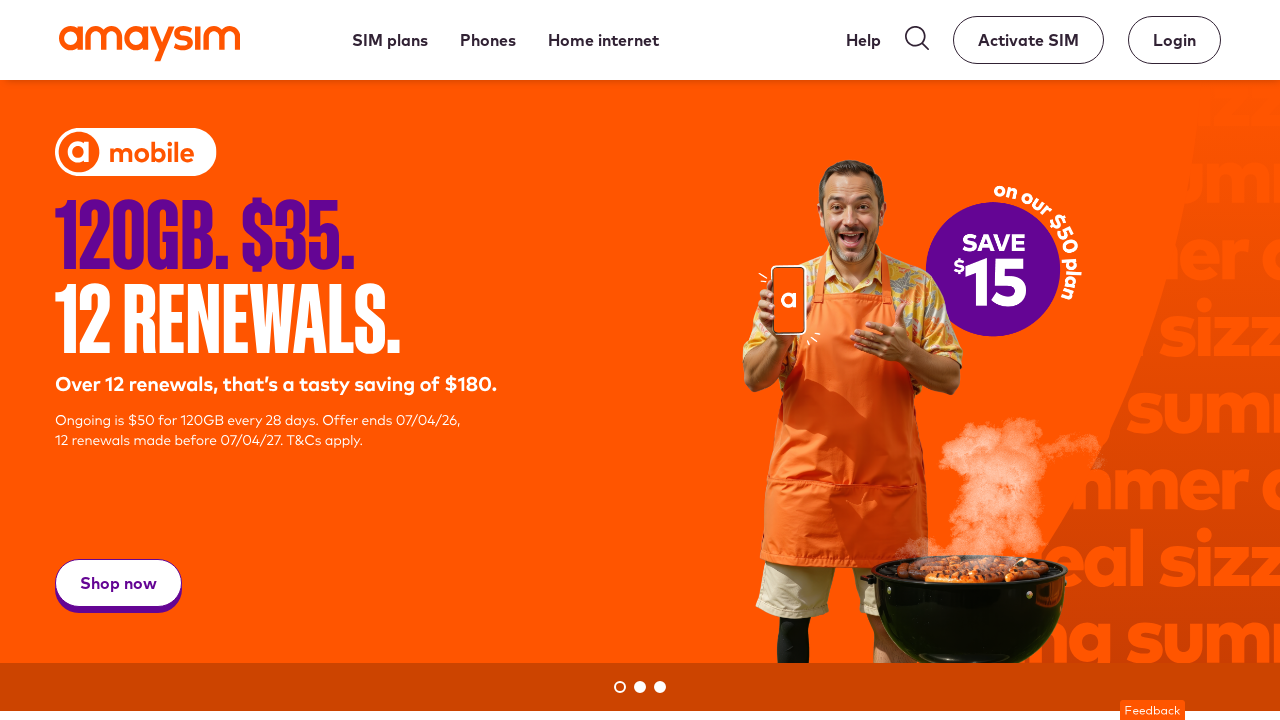

Waited for Amaysim homepage to load completely
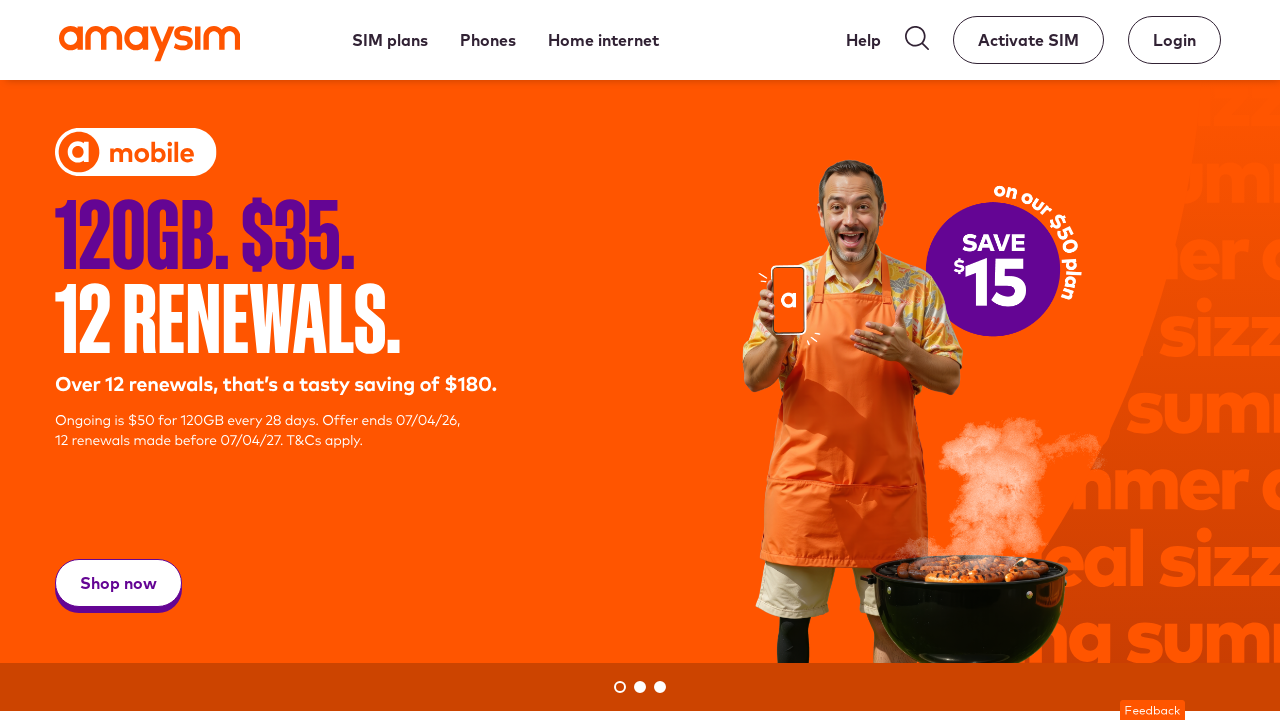

Clicked on SIM plans link to view available plans at (1152, 360) on a[href='https://www.amaysim.com.au/sim-plans']
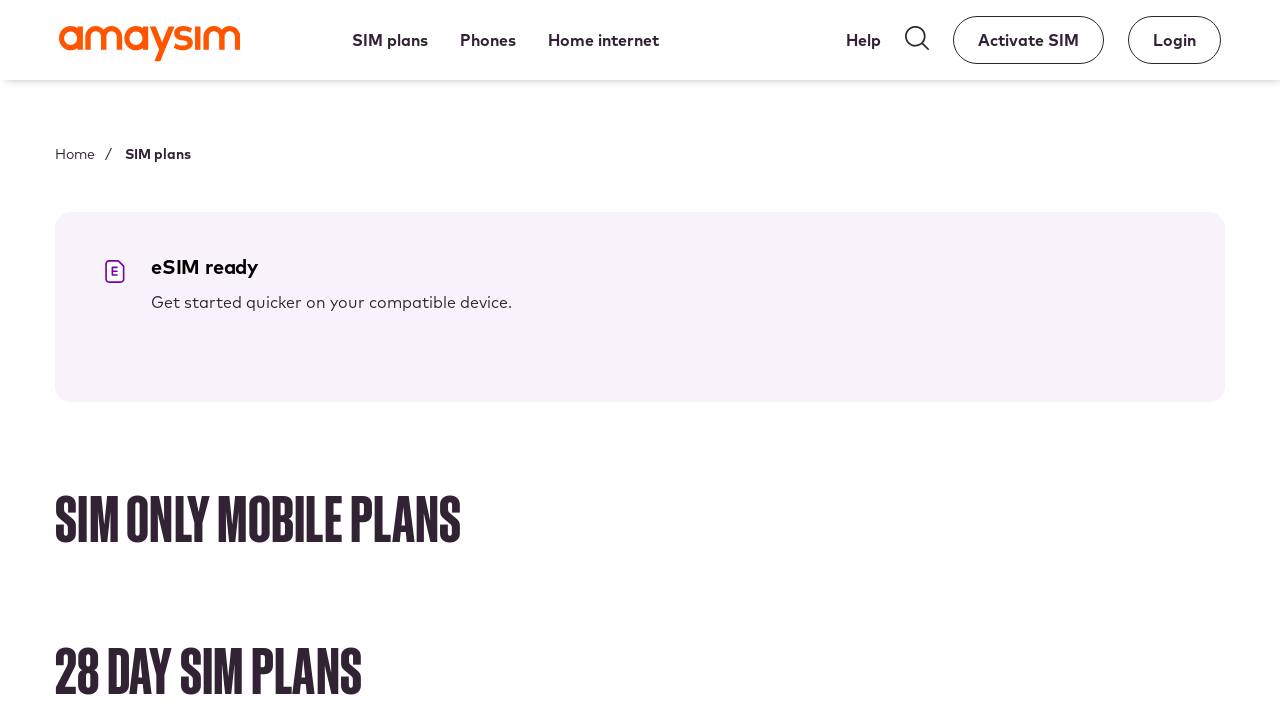

Waited for SIM plans page to load completely
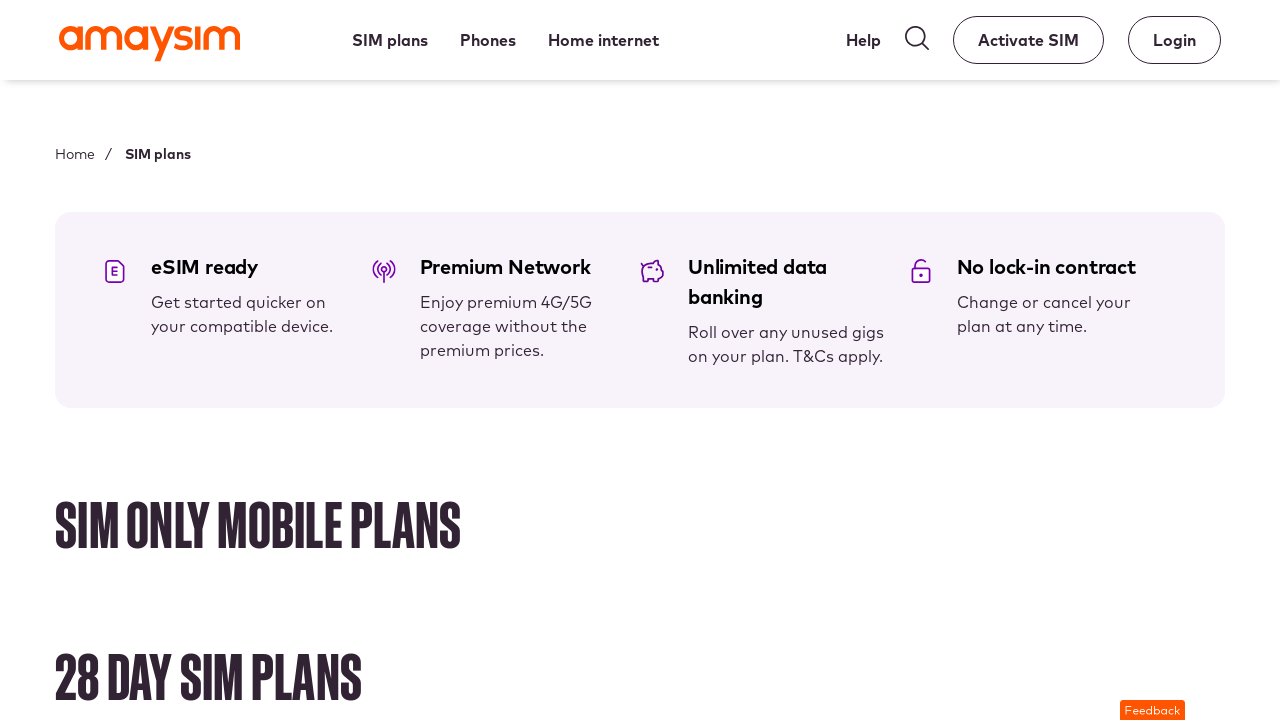

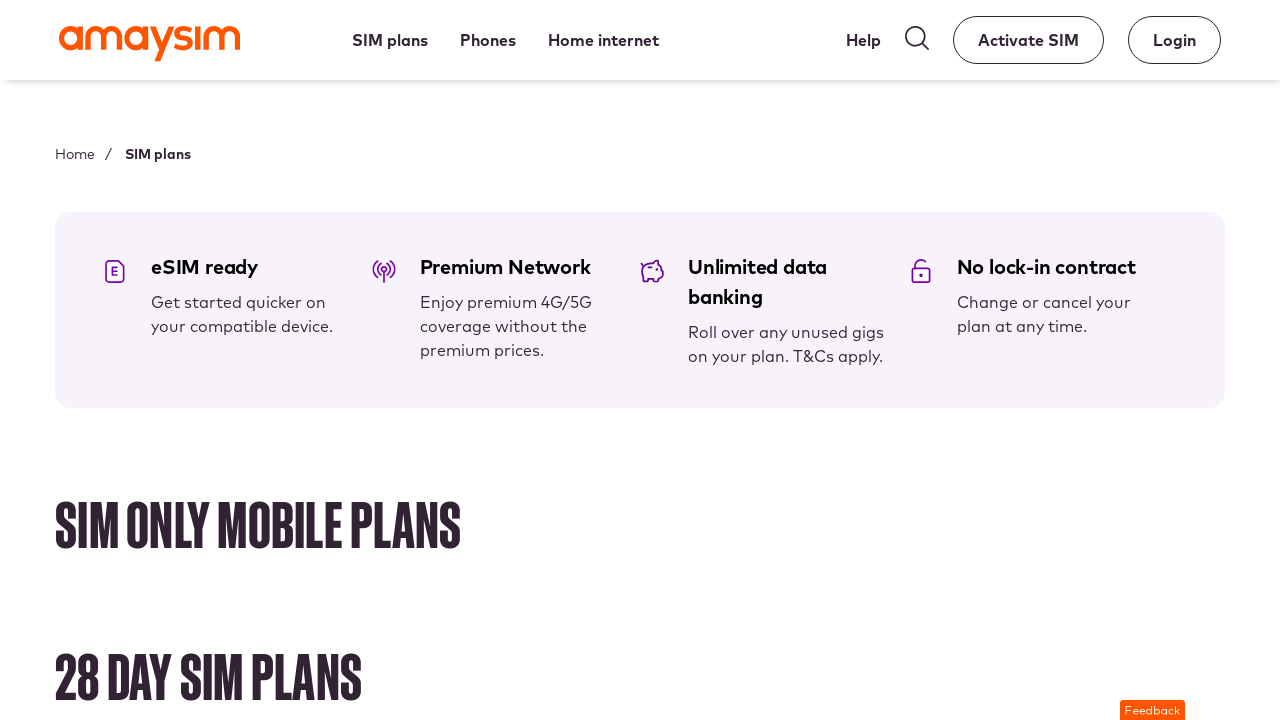